Tests browser navigation functionality by navigating to a YouTube video, going back, forward, and refreshing the page

Starting URL: https://www.youtube.com/watch?v=CCc-PKAO5uw

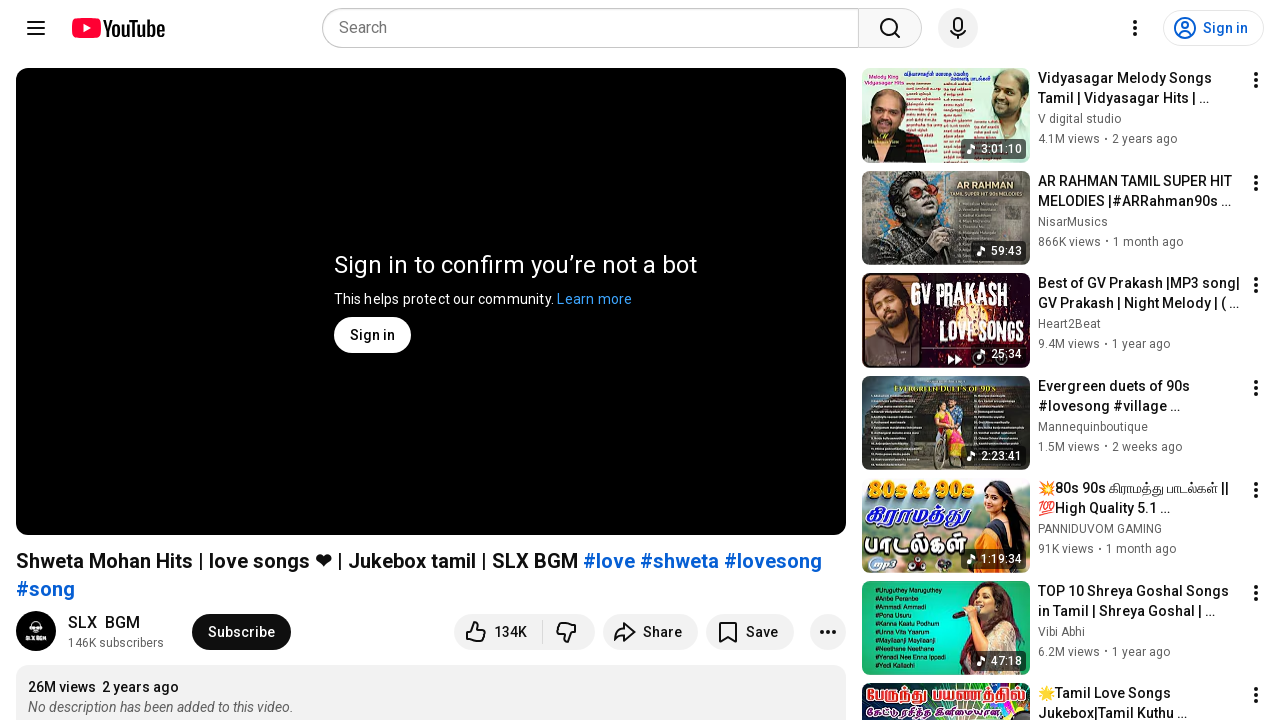

Navigated back from YouTube video
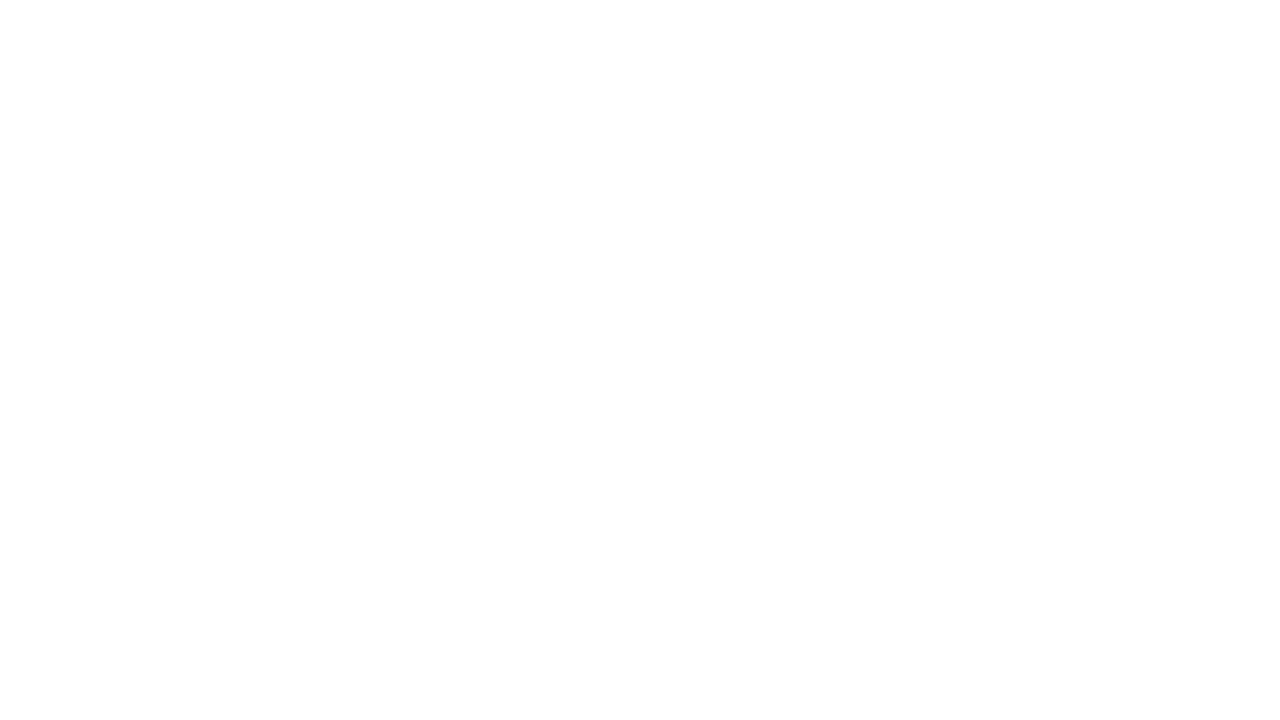

Page finished loading after navigating back
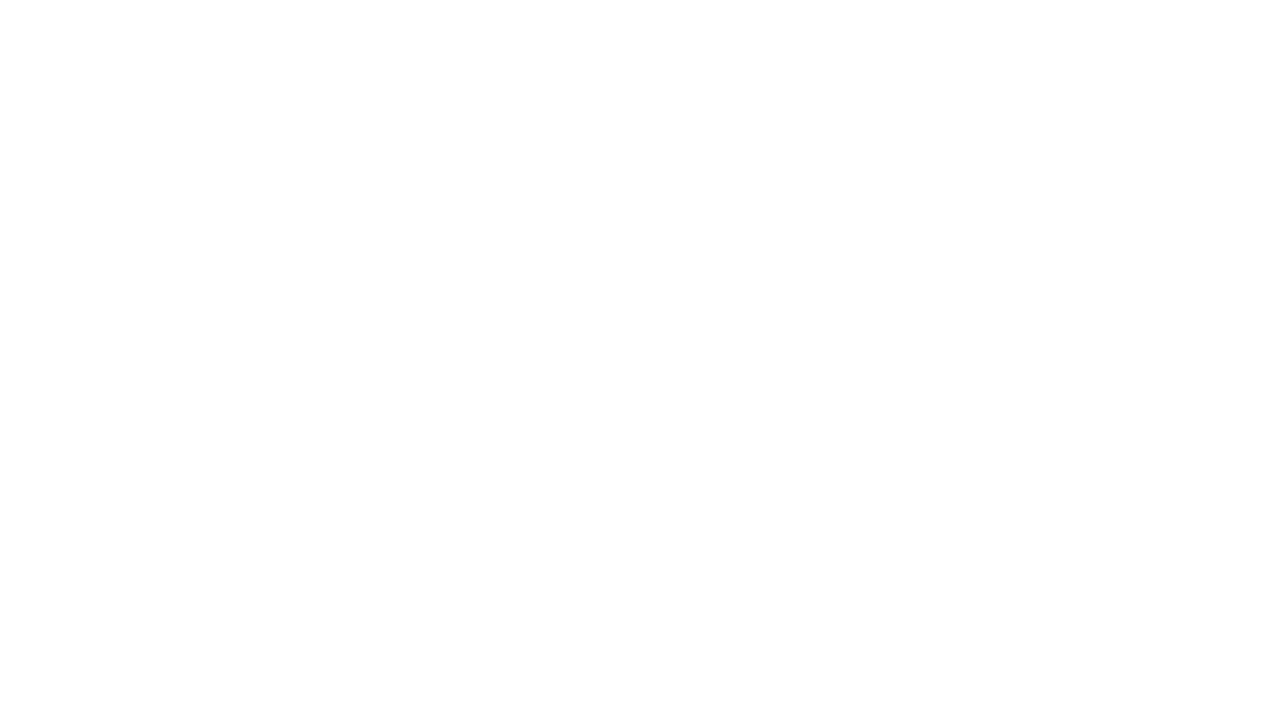

Navigated forward back to YouTube video
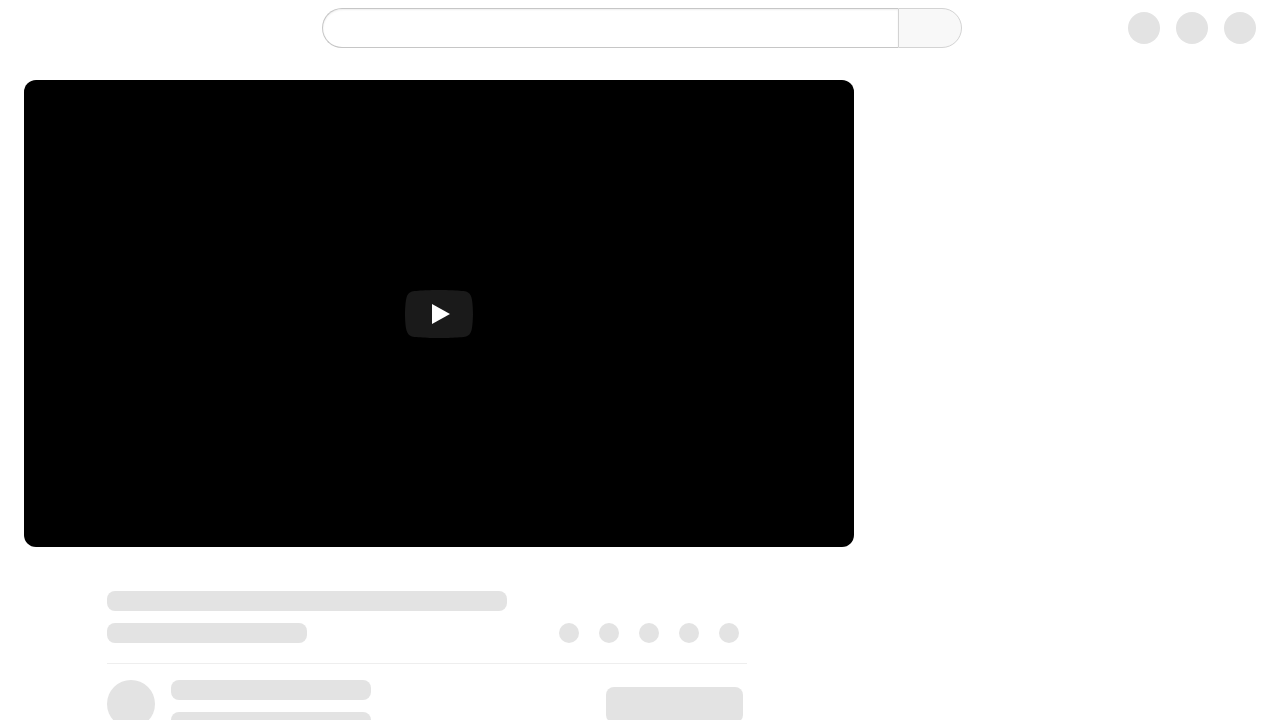

Page finished loading after navigating forward
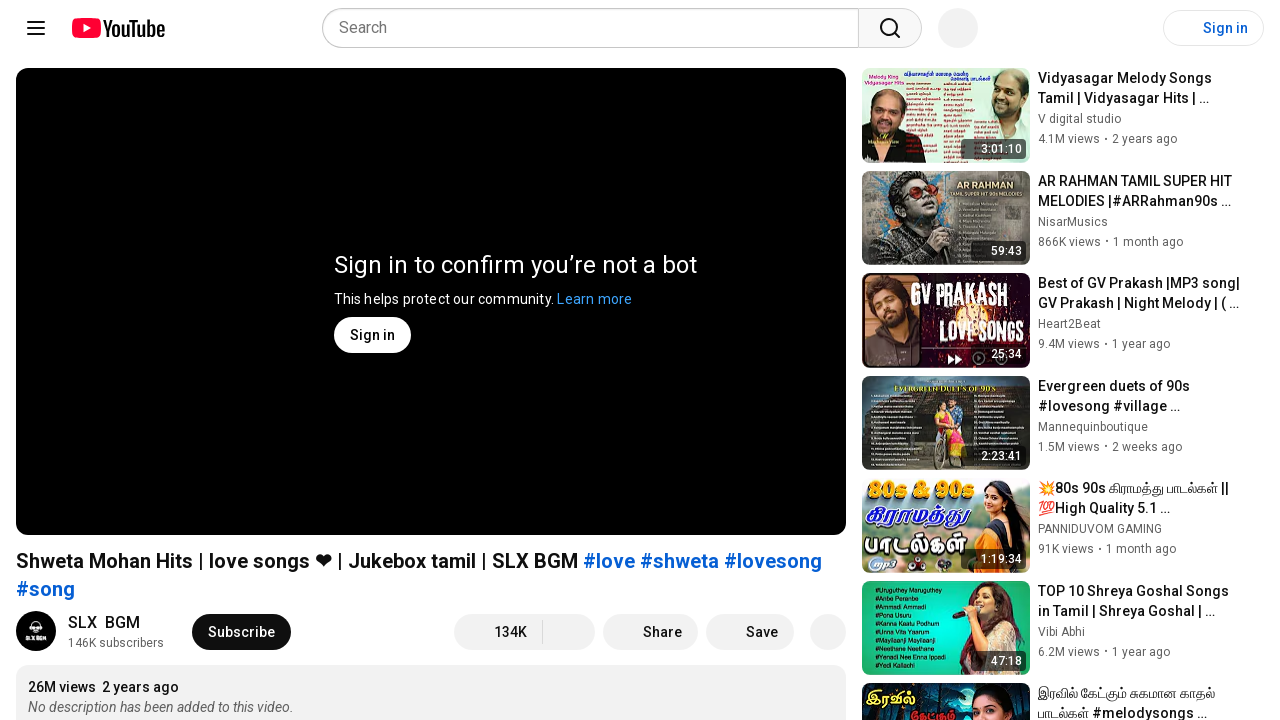

Refreshed the YouTube video page
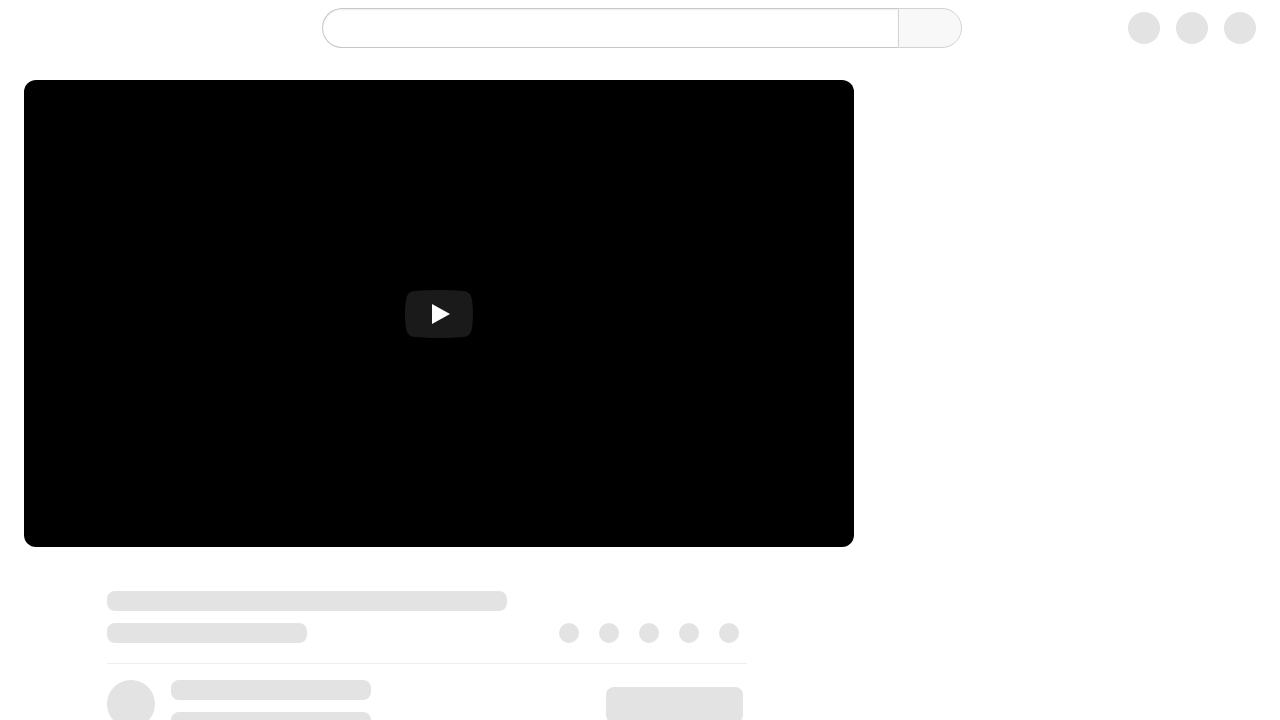

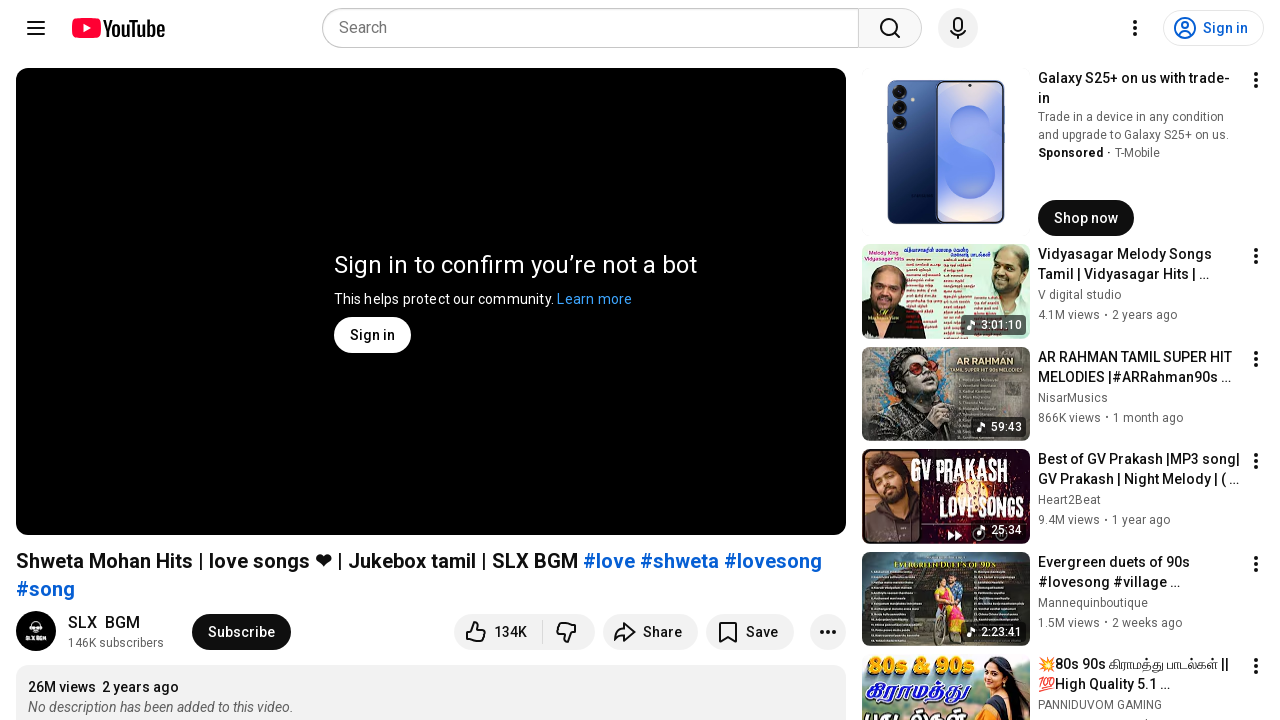